Tests autocomplete dropdown functionality by typing a partial country name and selecting a matching option from the suggestions list

Starting URL: https://rahulshettyacademy.com/dropdownsPractise/

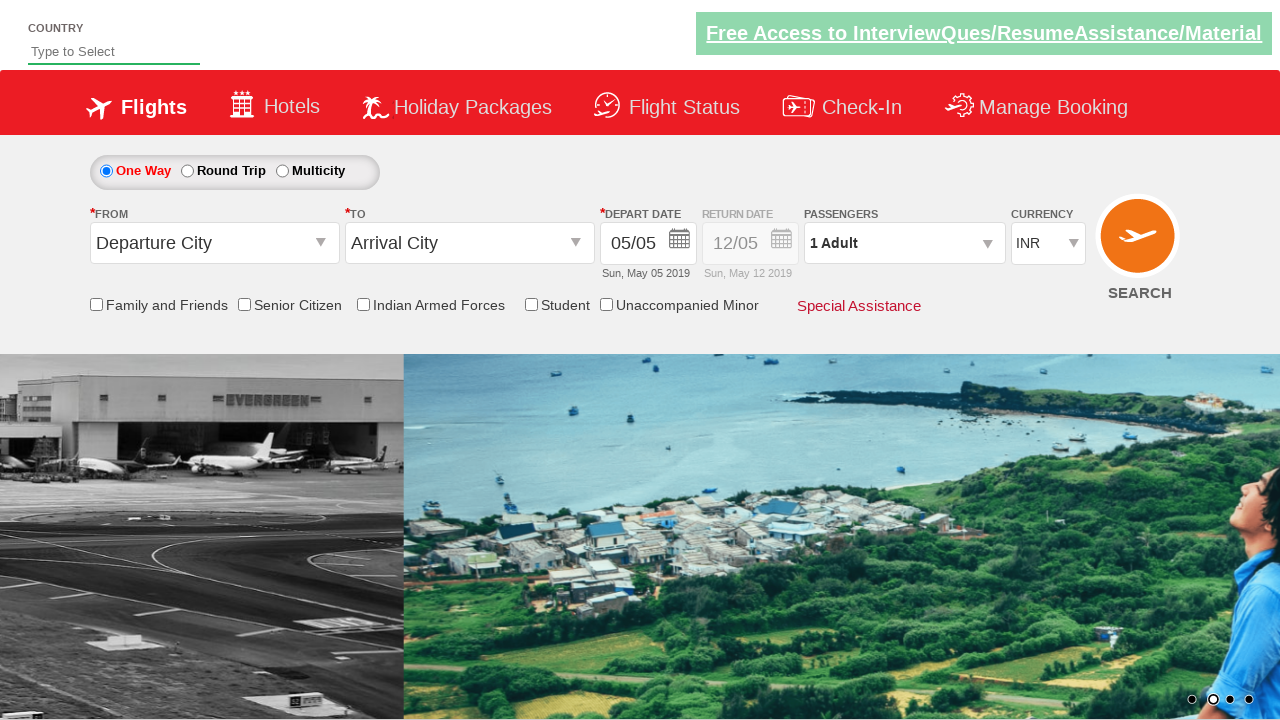

Filled autocomplete field with 'Ta' to trigger suggestions on #autosuggest
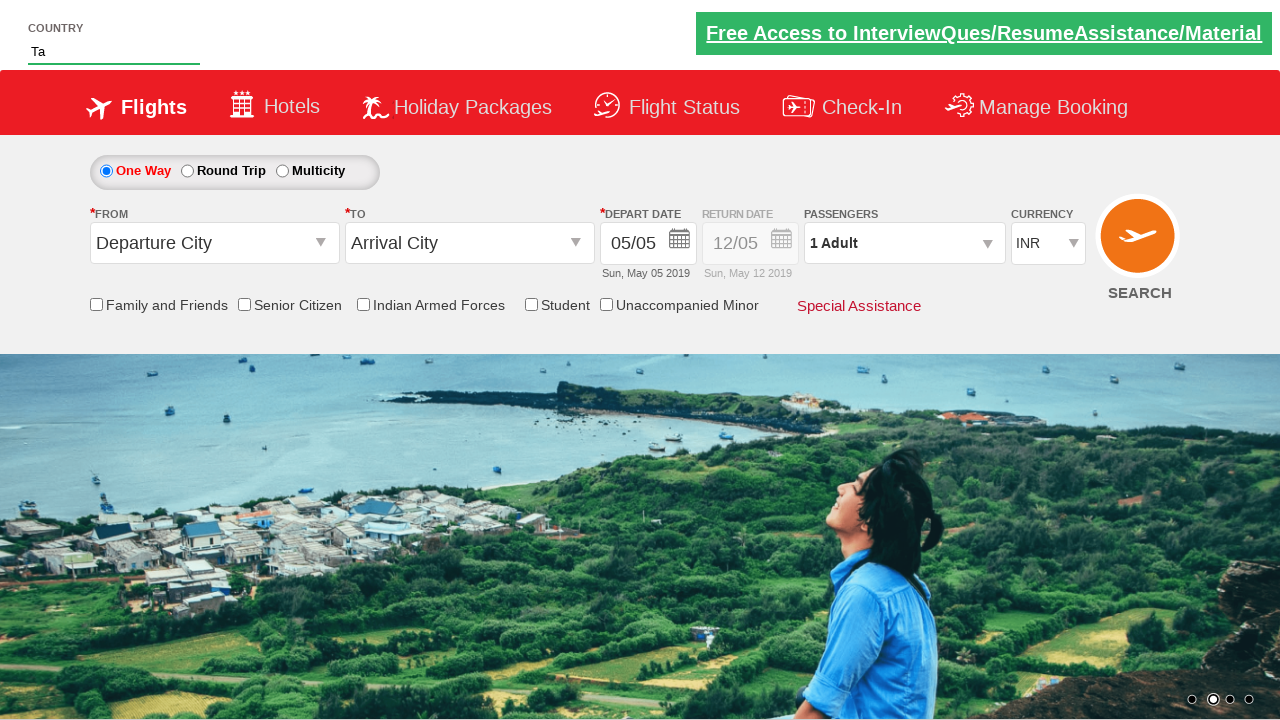

Autocomplete suggestions dropdown appeared
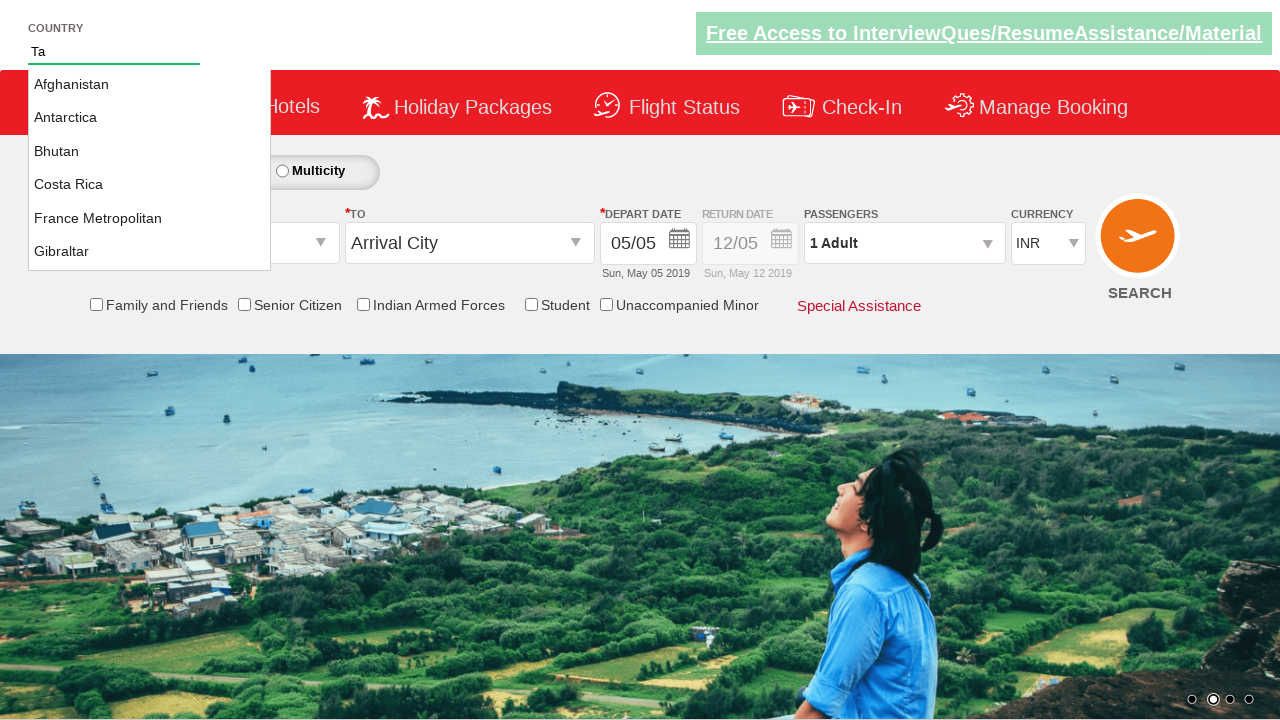

Selected 'Tajikistan' from autocomplete suggestions at (150, 168) on li.ui-menu-item a:has-text('Tajikistan')
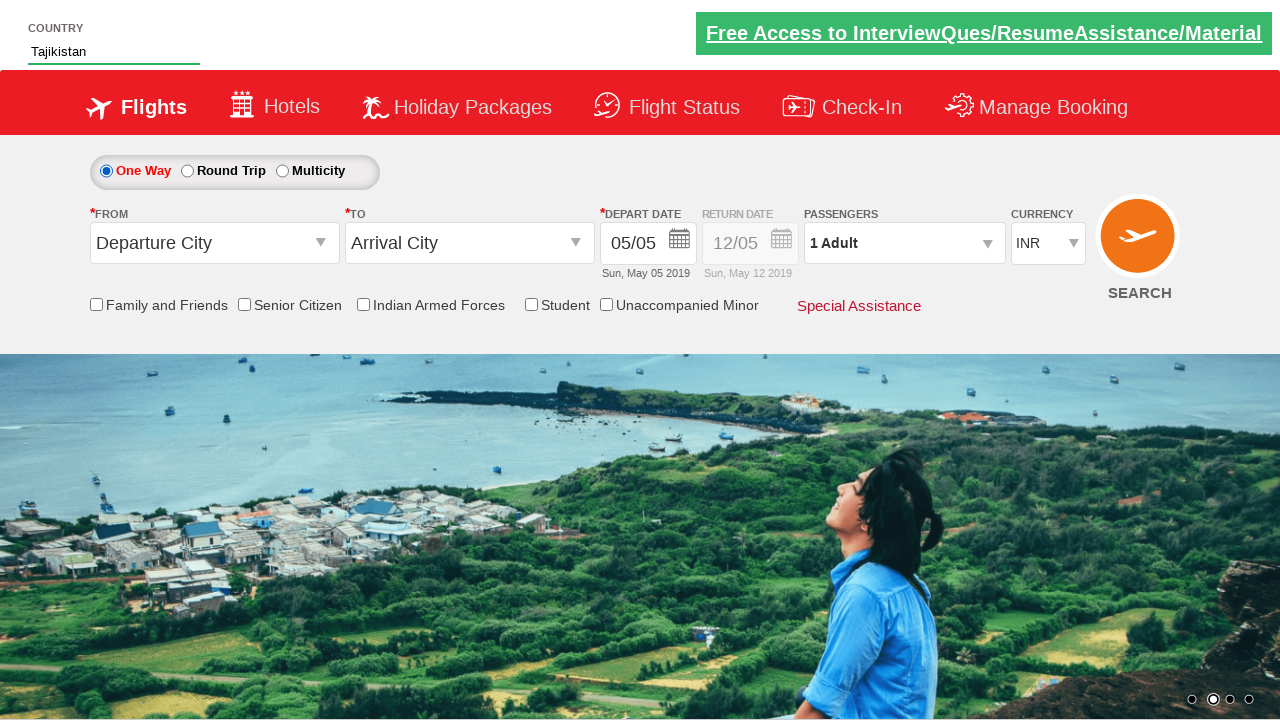

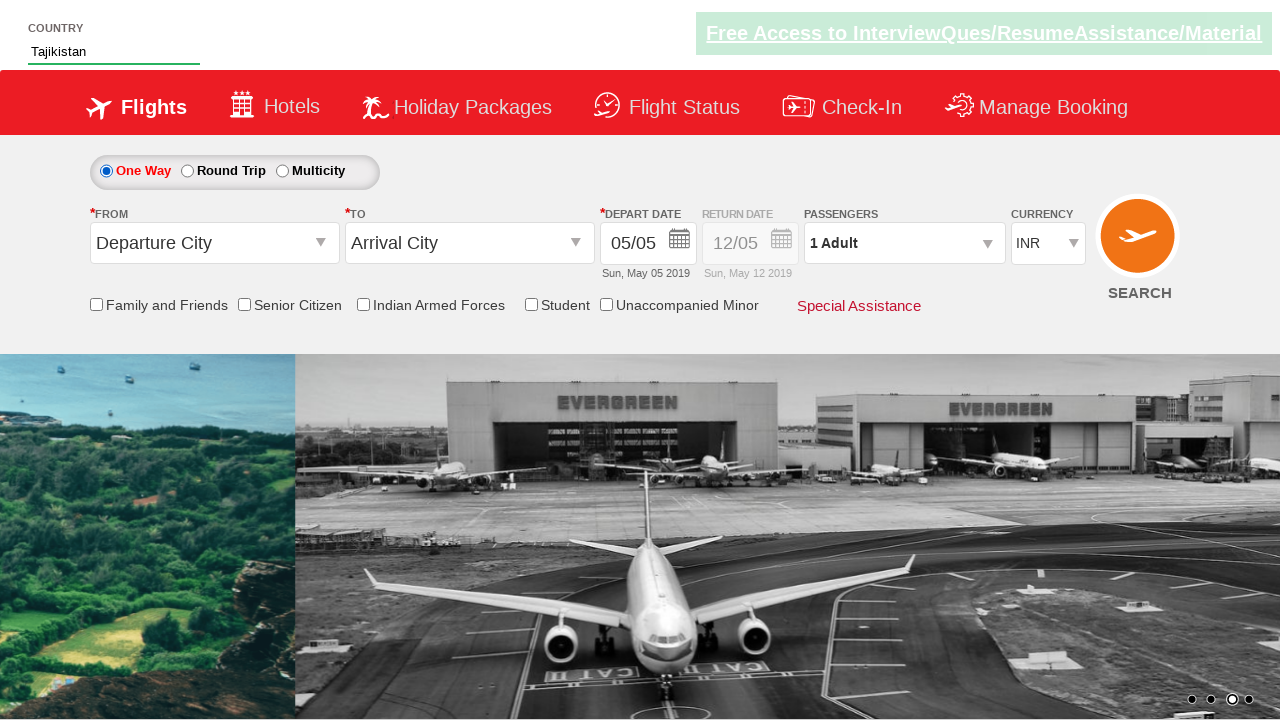